Tests drag-and-drop functionality on a GoJS sample page by performing mouse actions on a canvas element and dragging an item onto the canvas.

Starting URL: https://gojs.net/latest/samples/htmlDragDrop.html

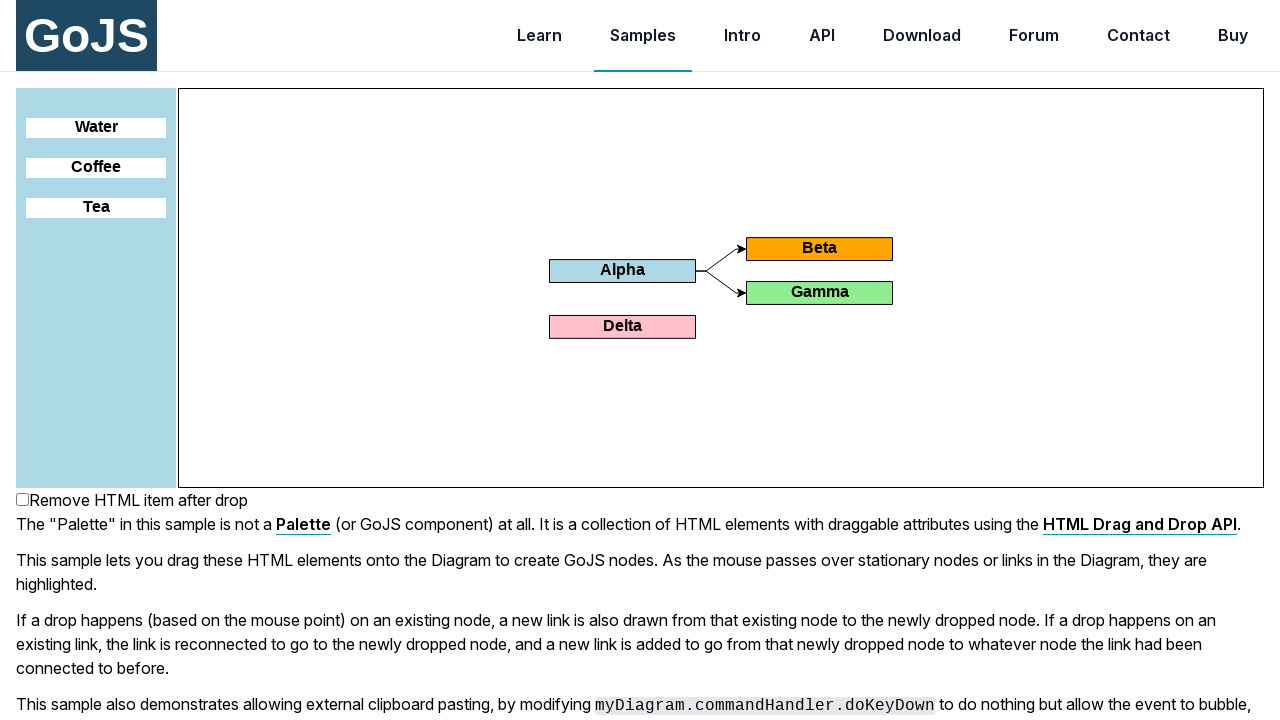

Canvas element loaded and ready
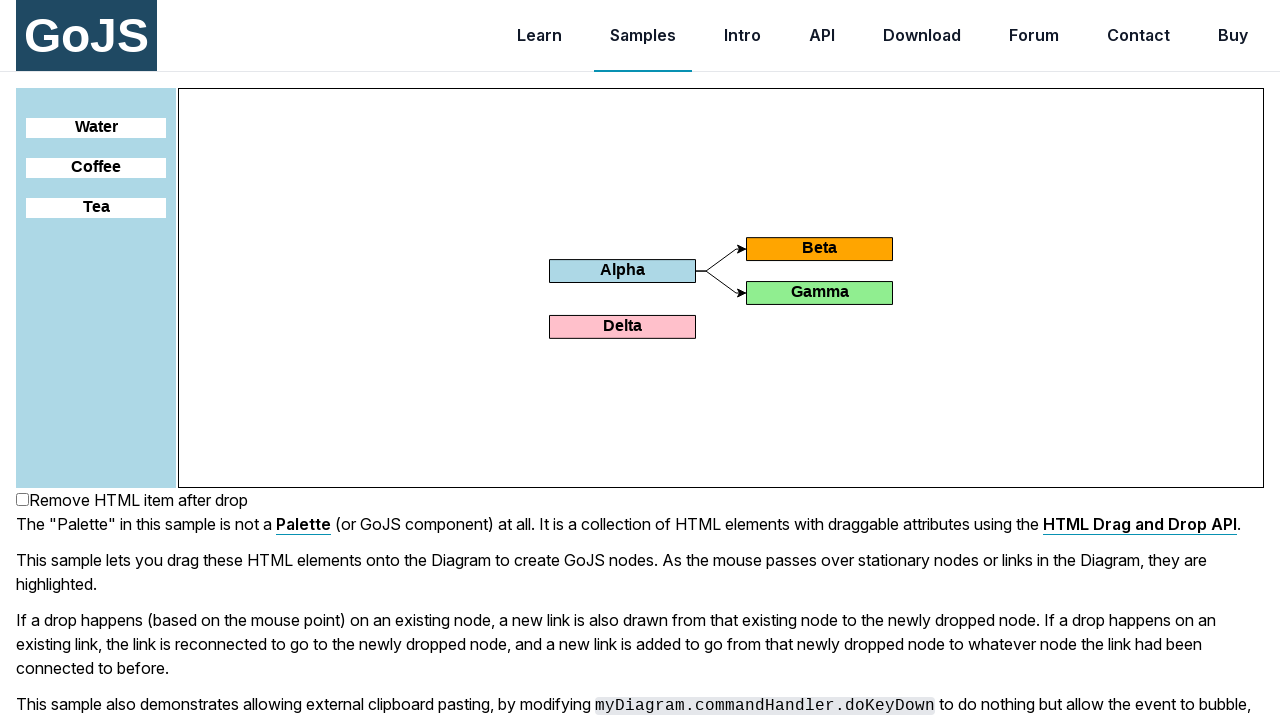

Located Water draggable element
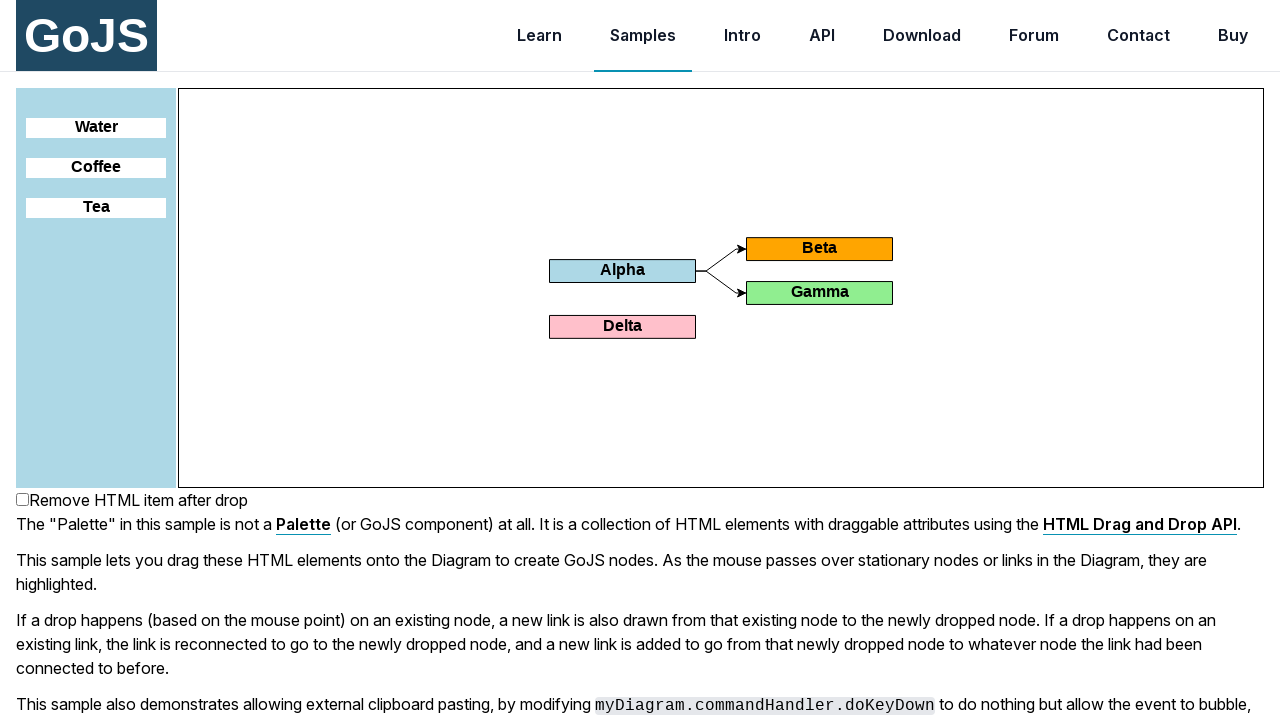

Moved mouse to canvas position (170, 160) at (349, 249)
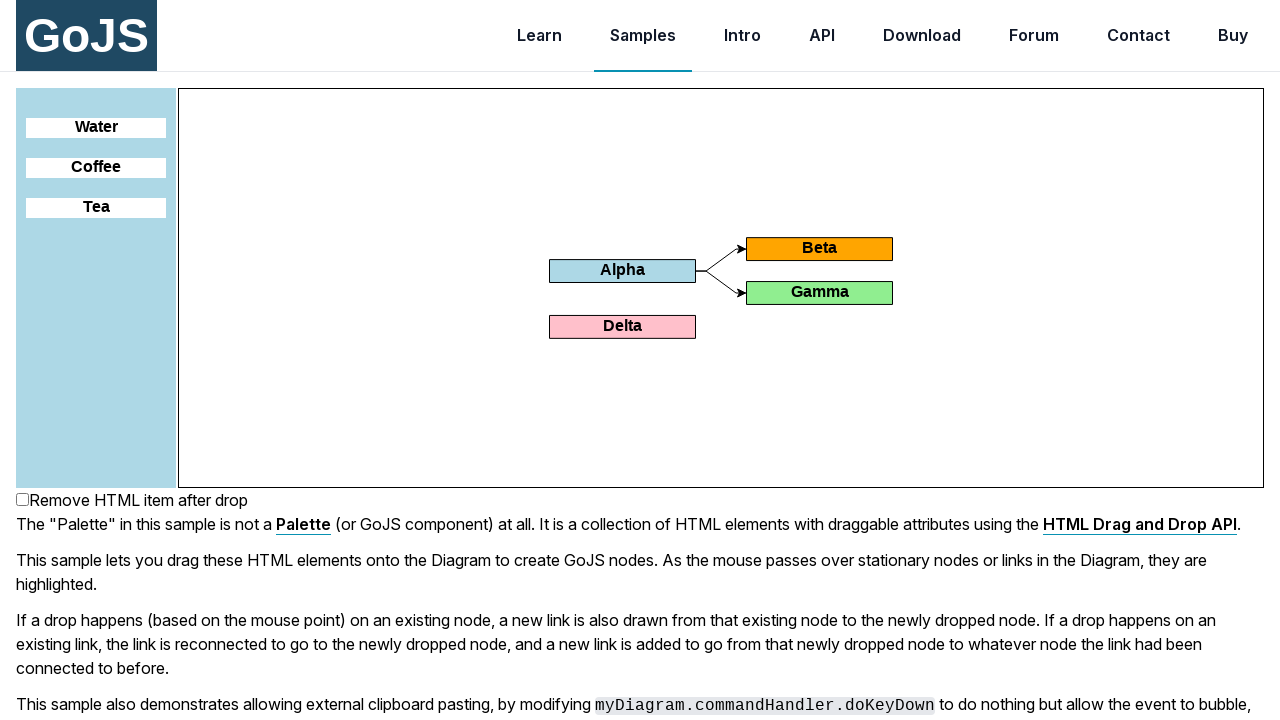

Pressed mouse button down on canvas at (349, 249)
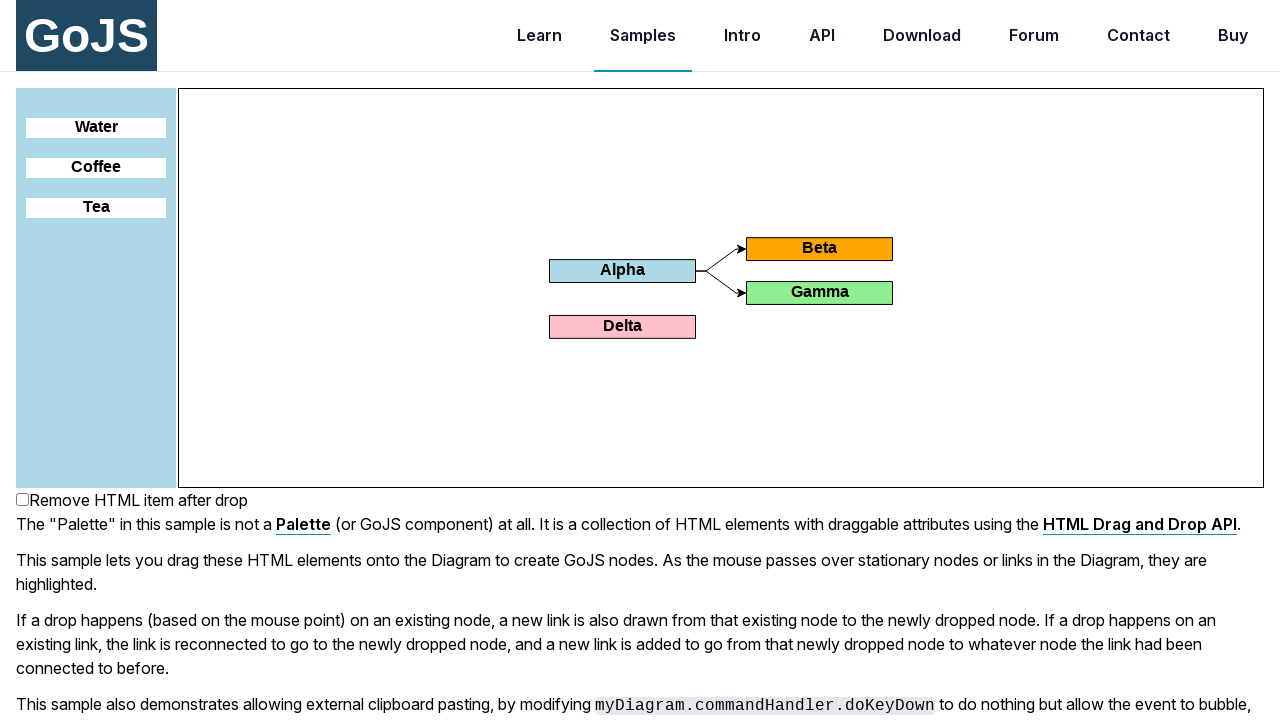

Dragged mouse to canvas position (200, 0) at (379, 89)
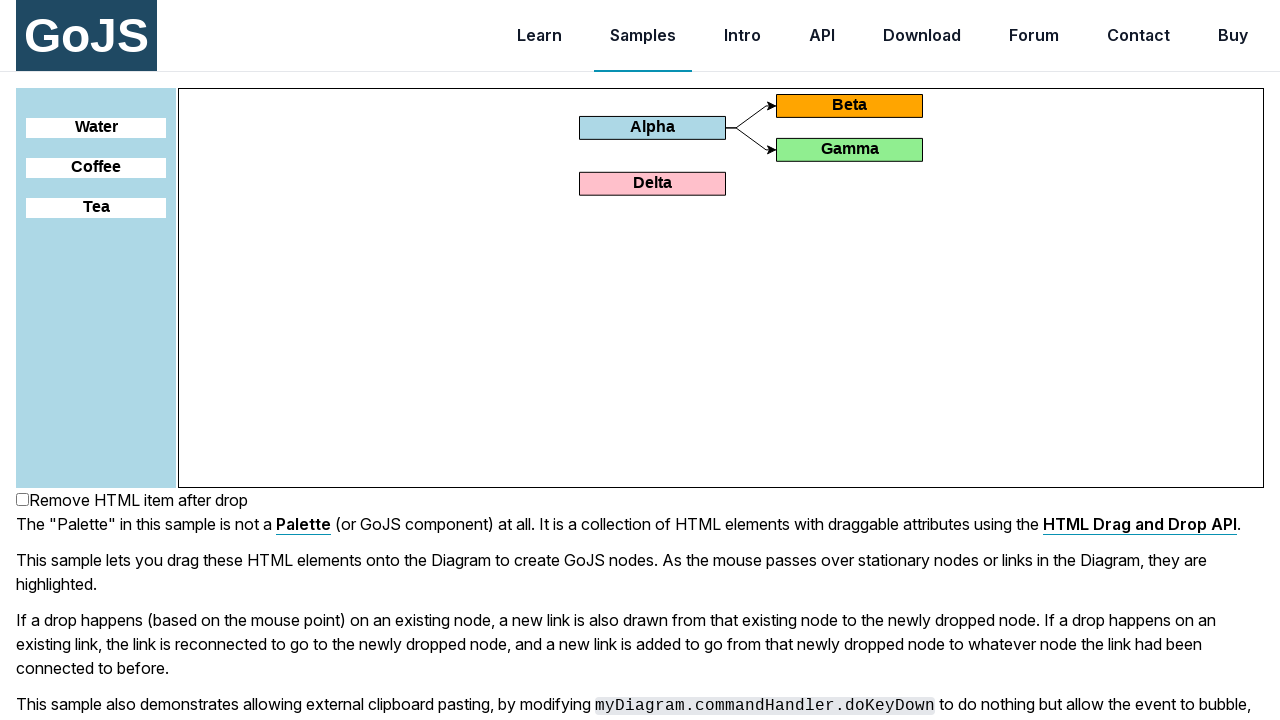

Released mouse button on canvas at (379, 89)
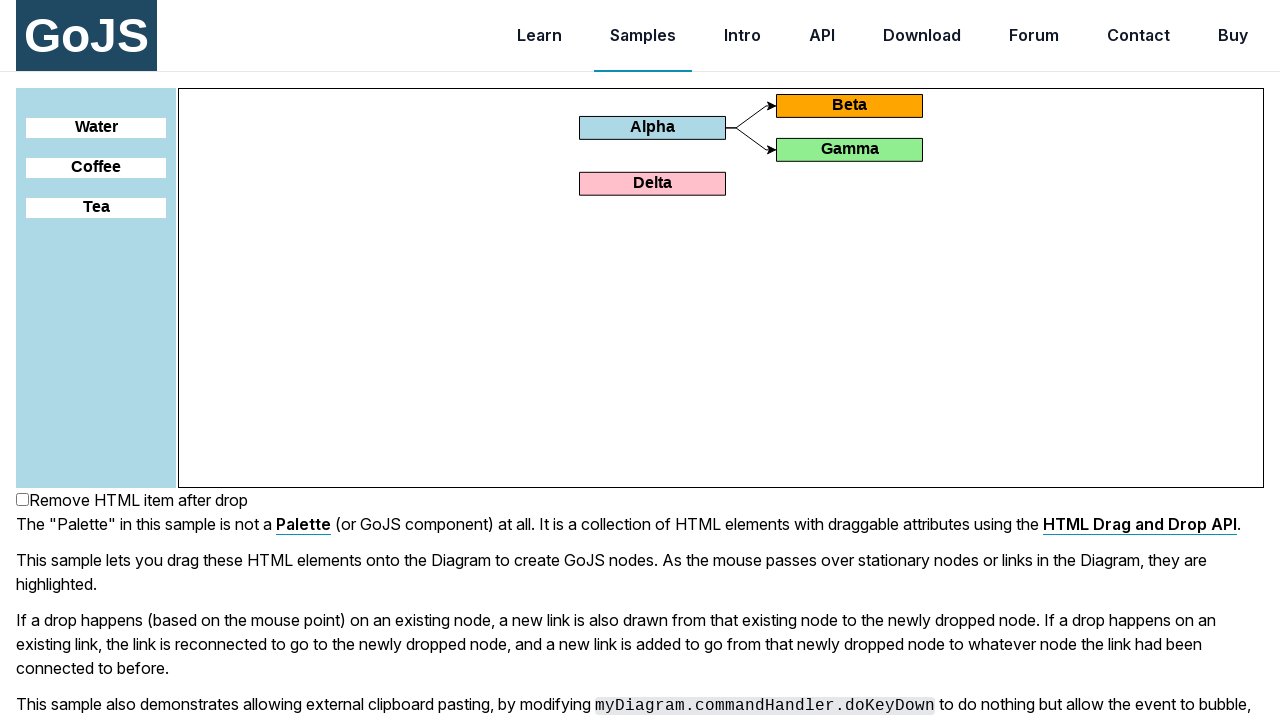

Clicked on Water element at (96, 128) on xpath=//div[@id='sample']//div[.= 'Water']
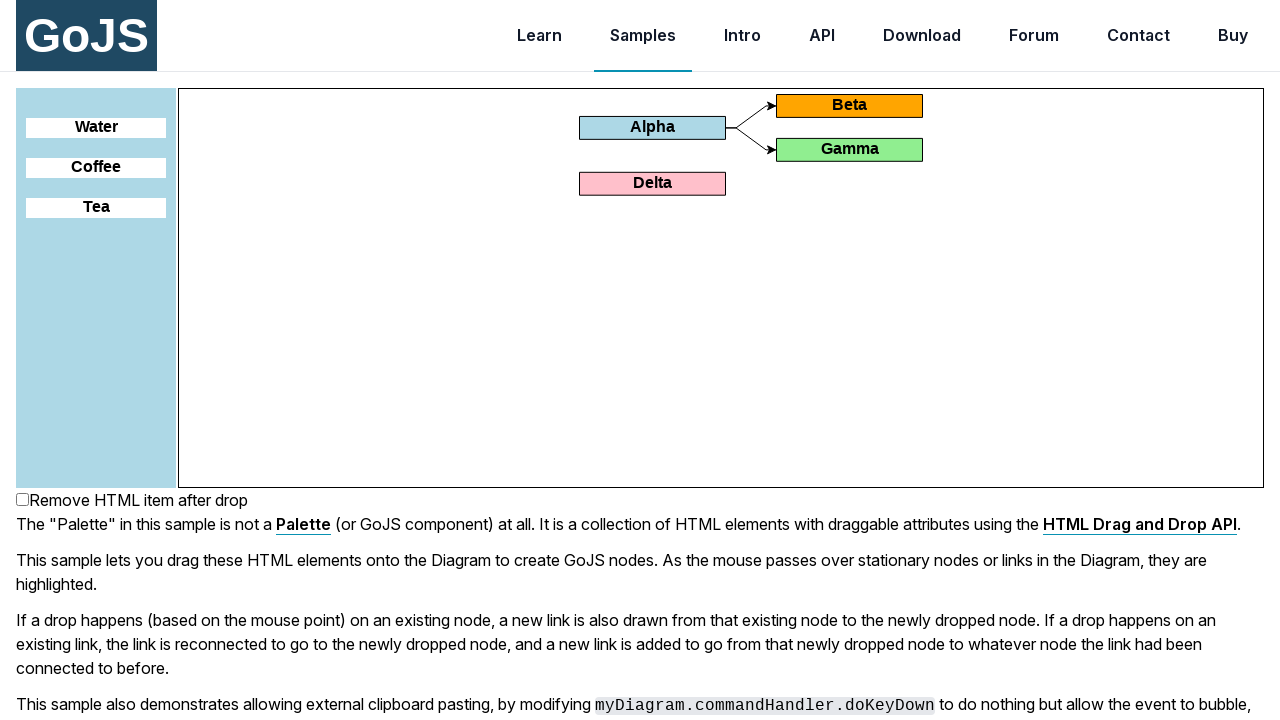

Dragged Water element onto canvas at (721, 288)
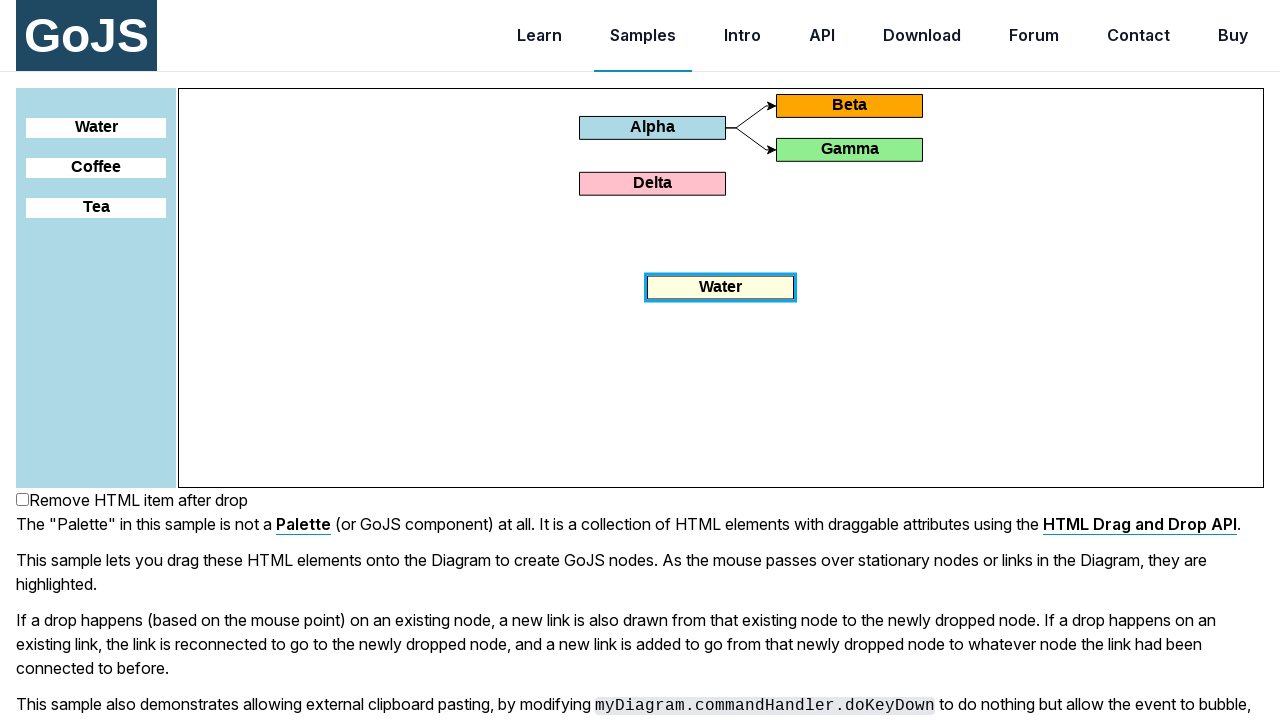

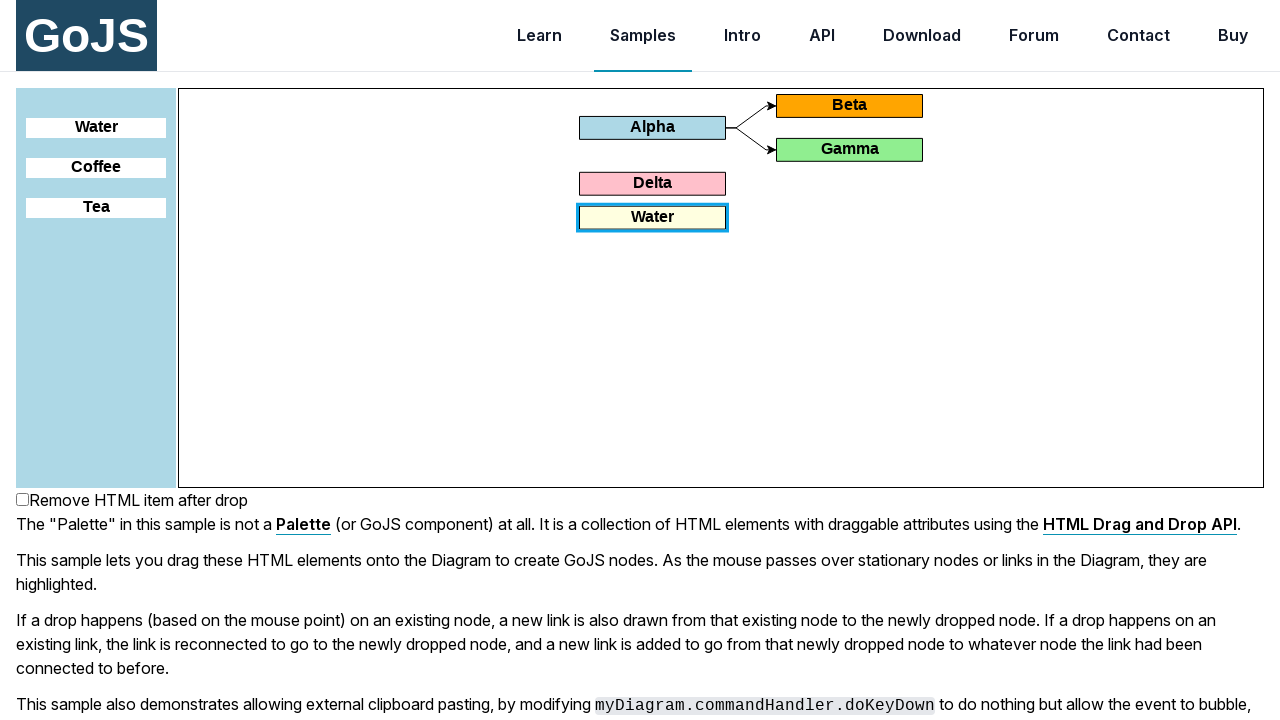